Tests keyboard input by sending arrow key press and verifying the result message

Starting URL: https://the-internet.herokuapp.com/key_presses

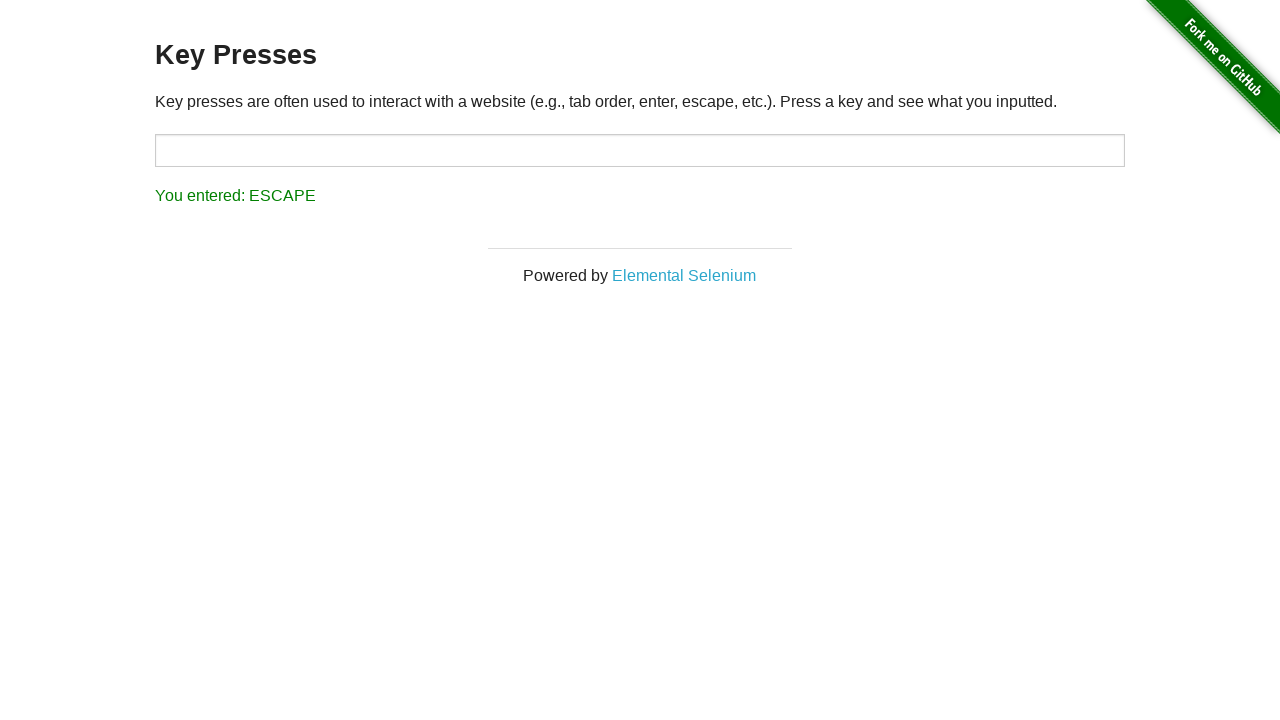

Clicked on the input field at (640, 150) on #target
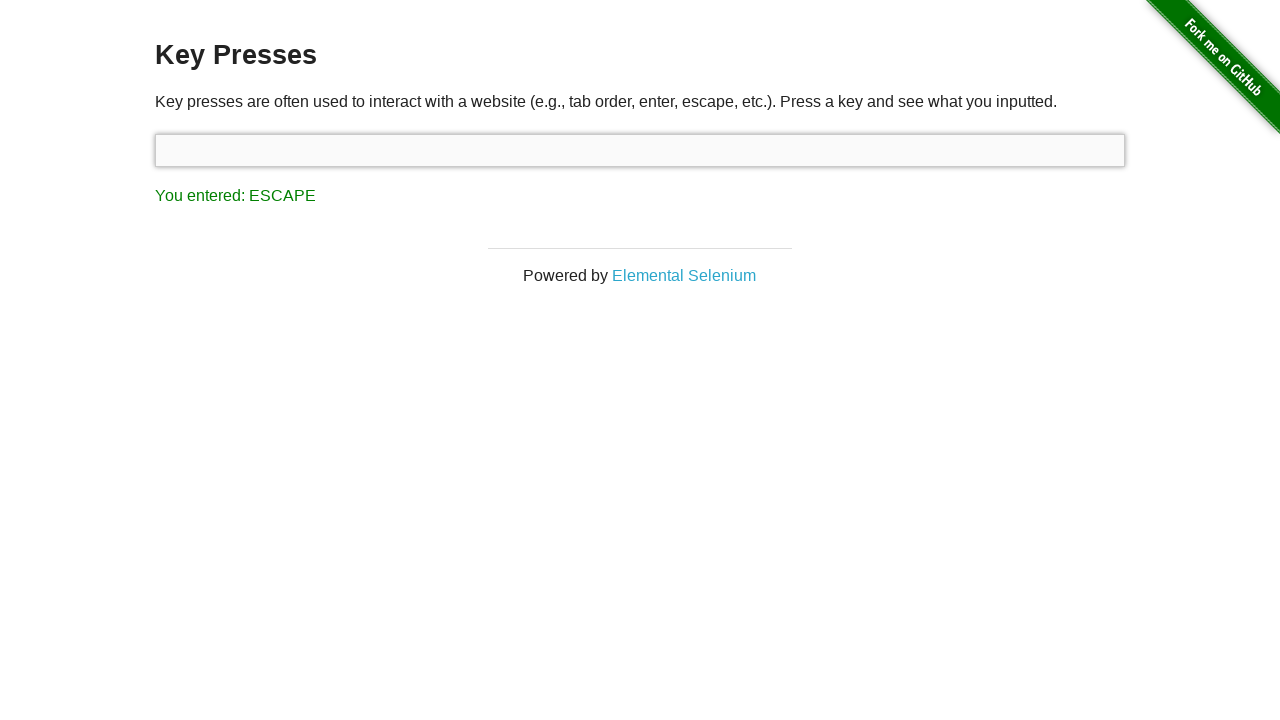

Pressed the RIGHT arrow key
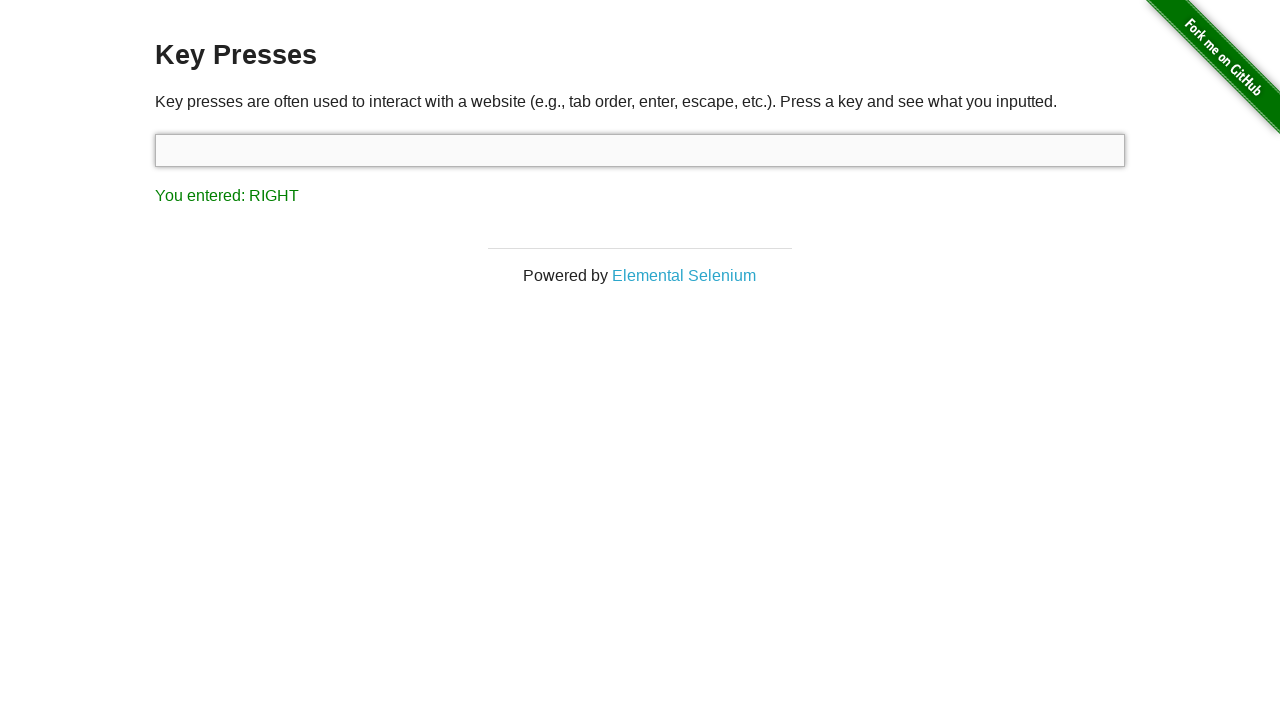

Retrieved result message text
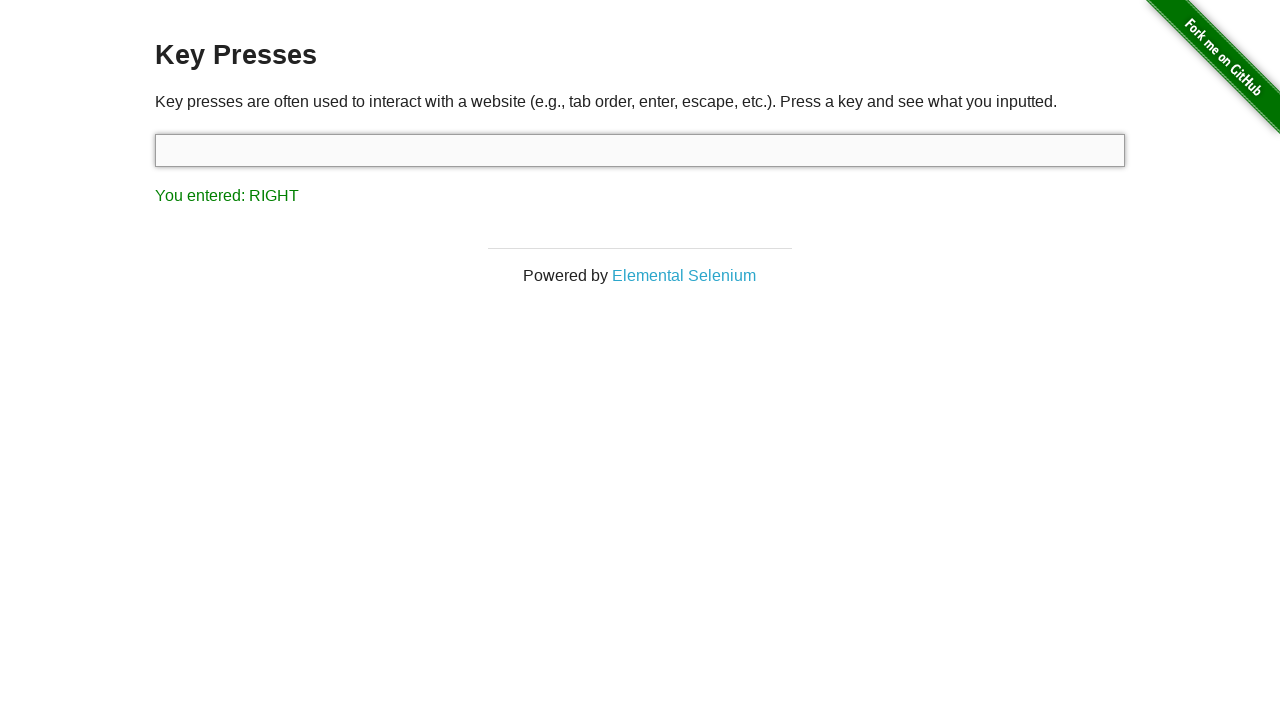

Verified result message shows 'You entered: RIGHT'
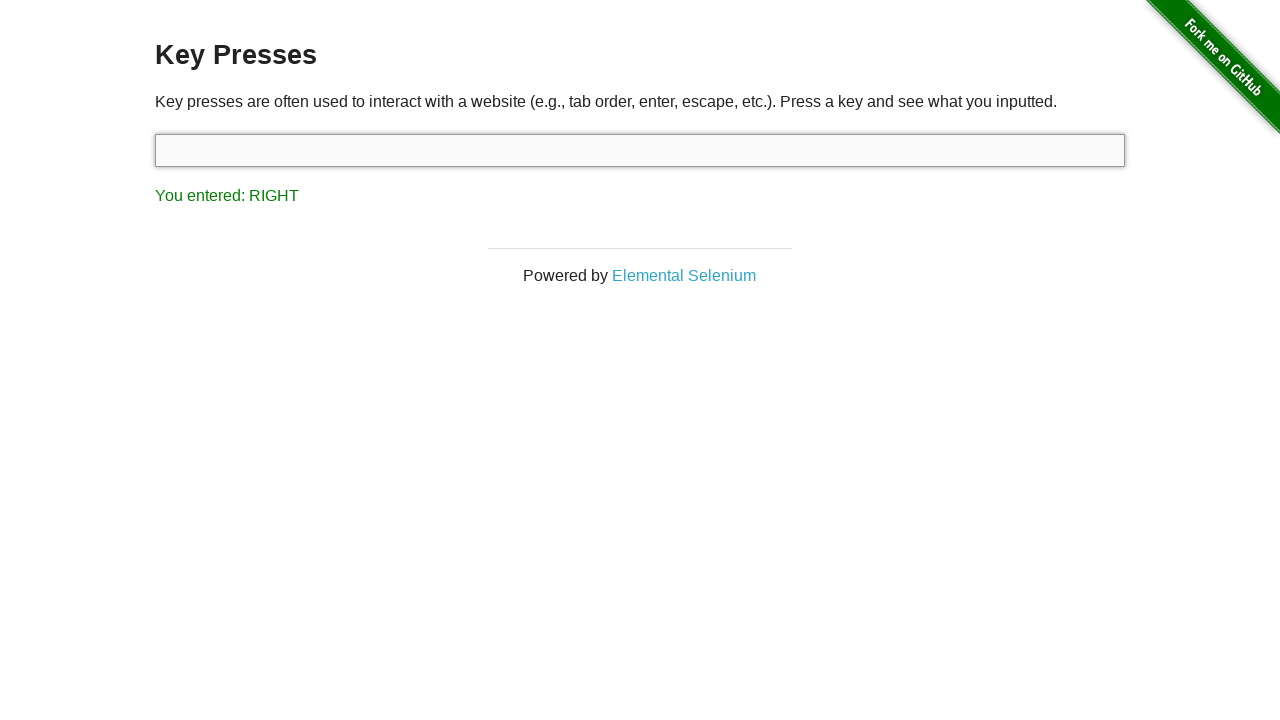

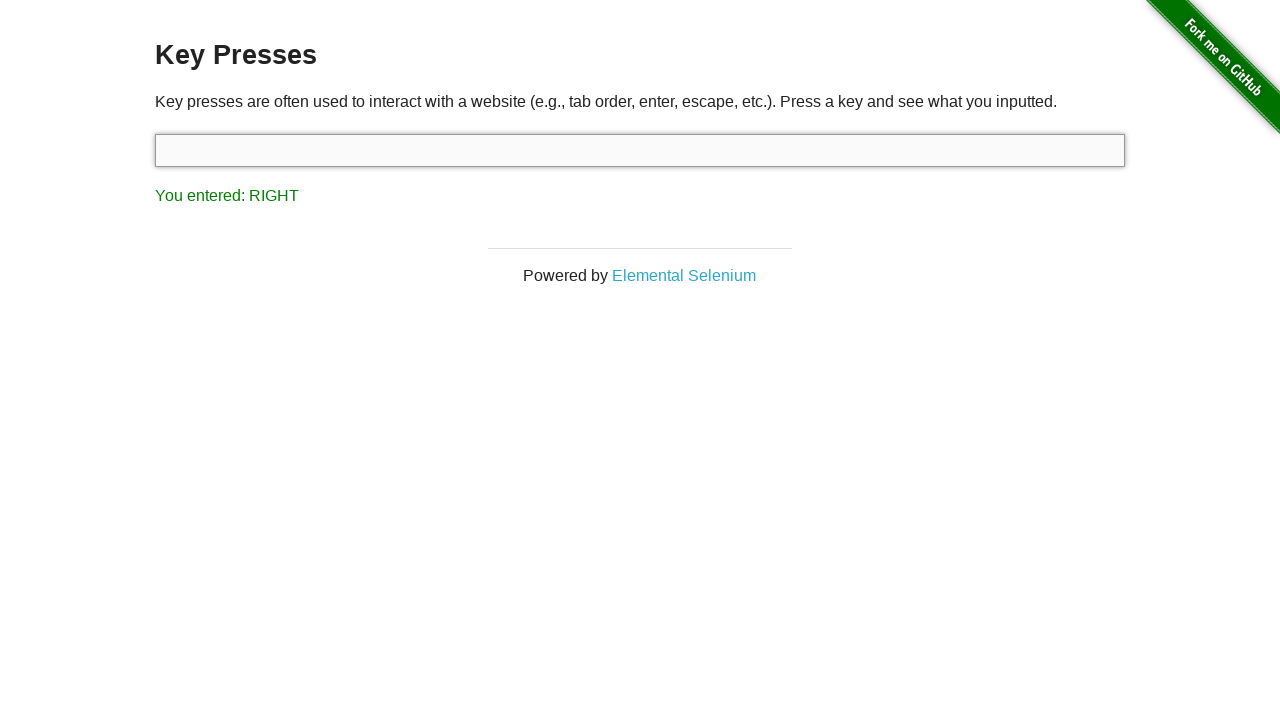